Tests file upload functionality by selecting a file and clicking the upload button on the Heroku test application

Starting URL: https://the-internet.herokuapp.com/upload

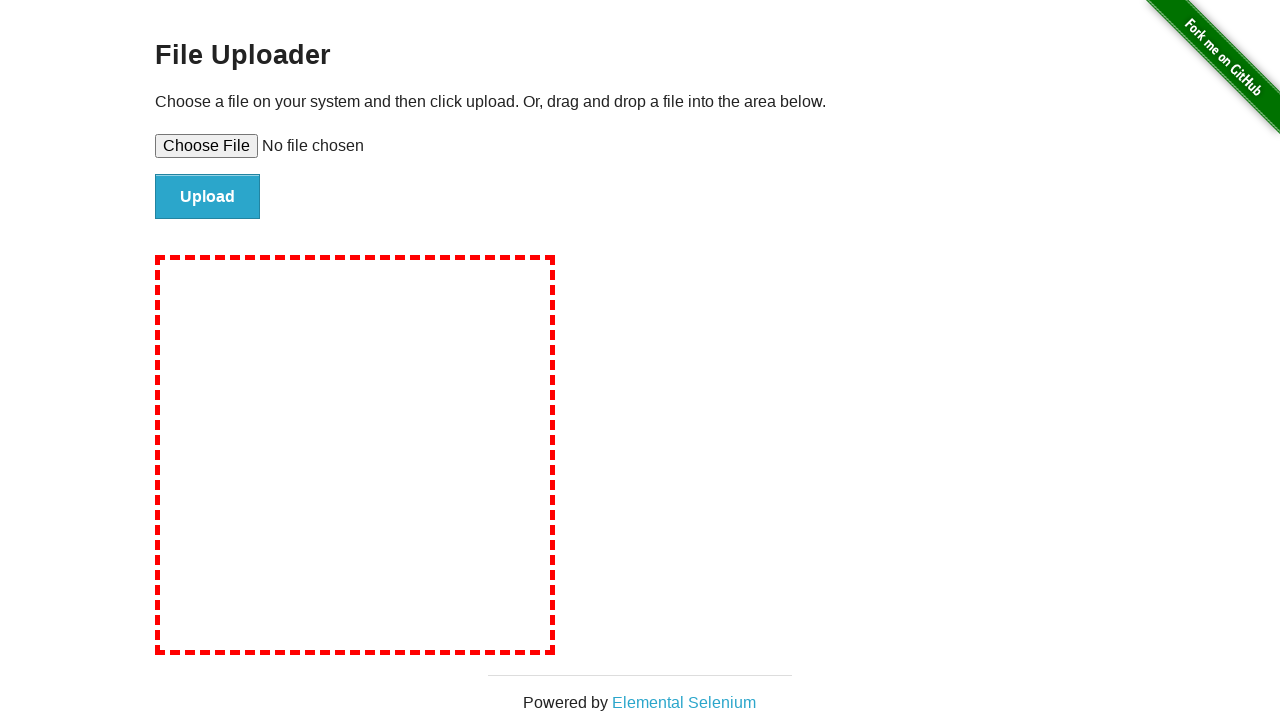

Created temporary test file for upload
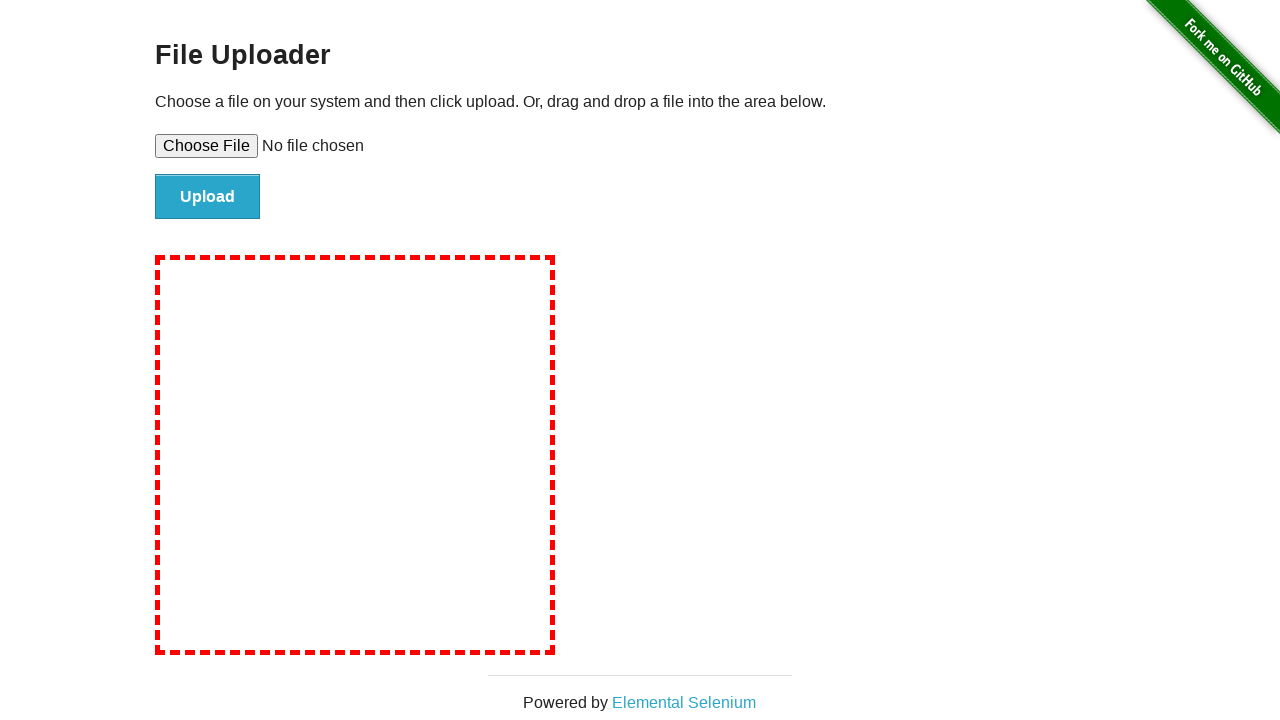

Selected file using file input element
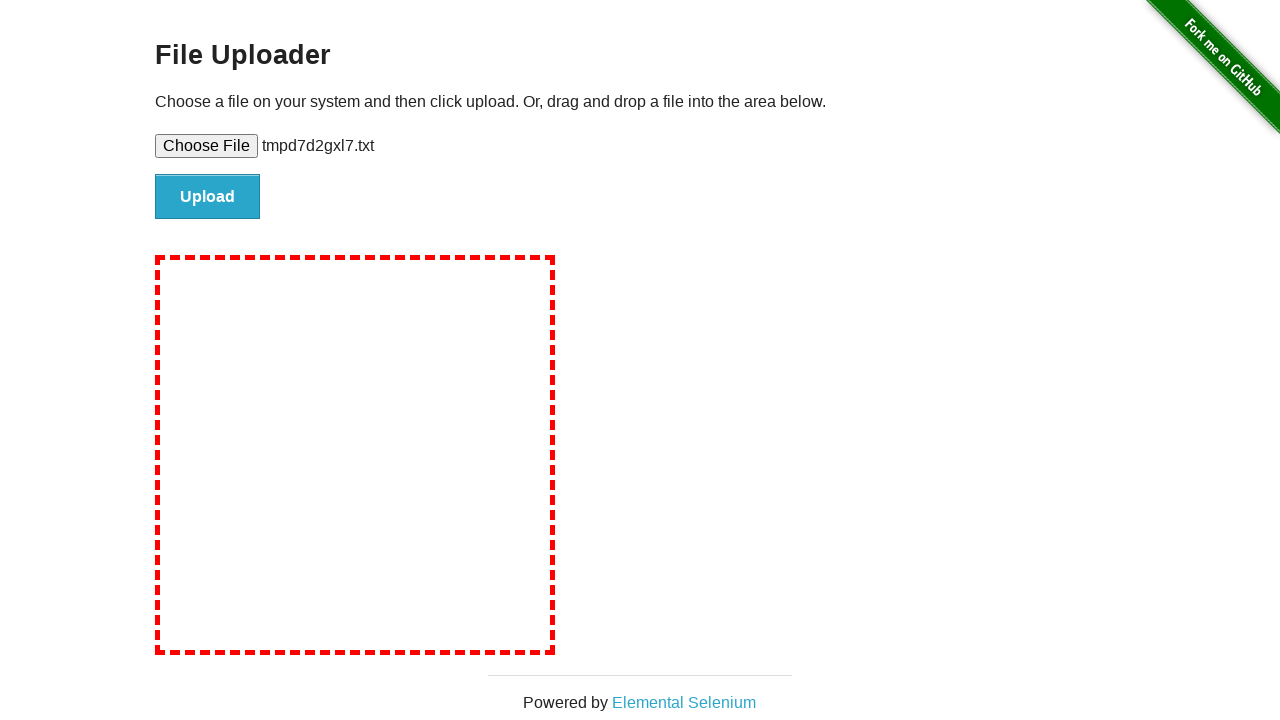

Clicked upload button to submit the file at (208, 197) on #file-submit
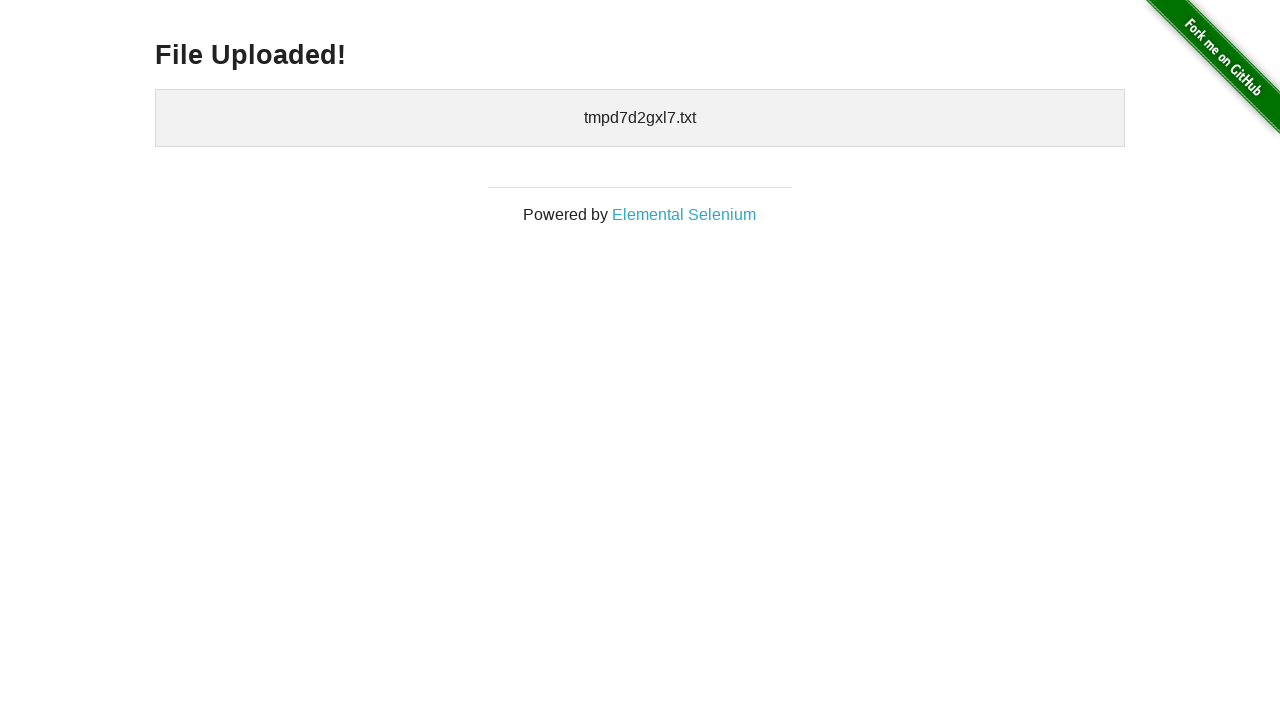

Upload confirmation message appeared
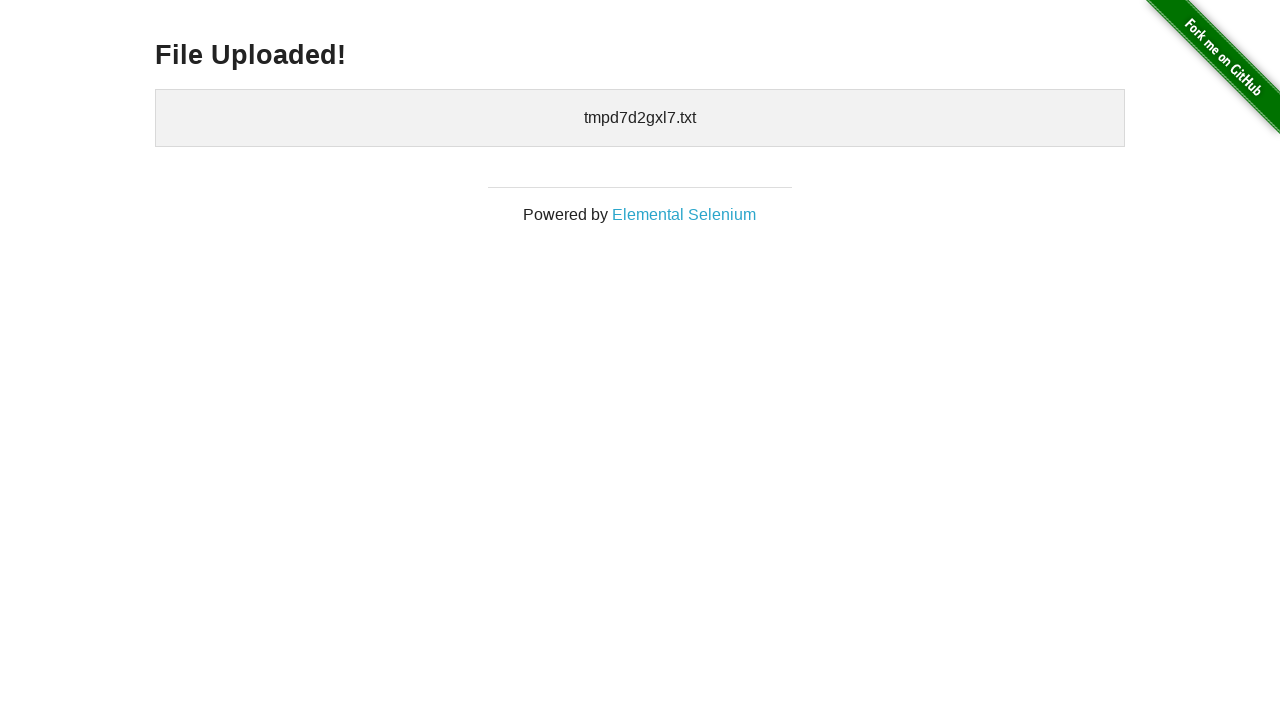

Cleaned up temporary test file
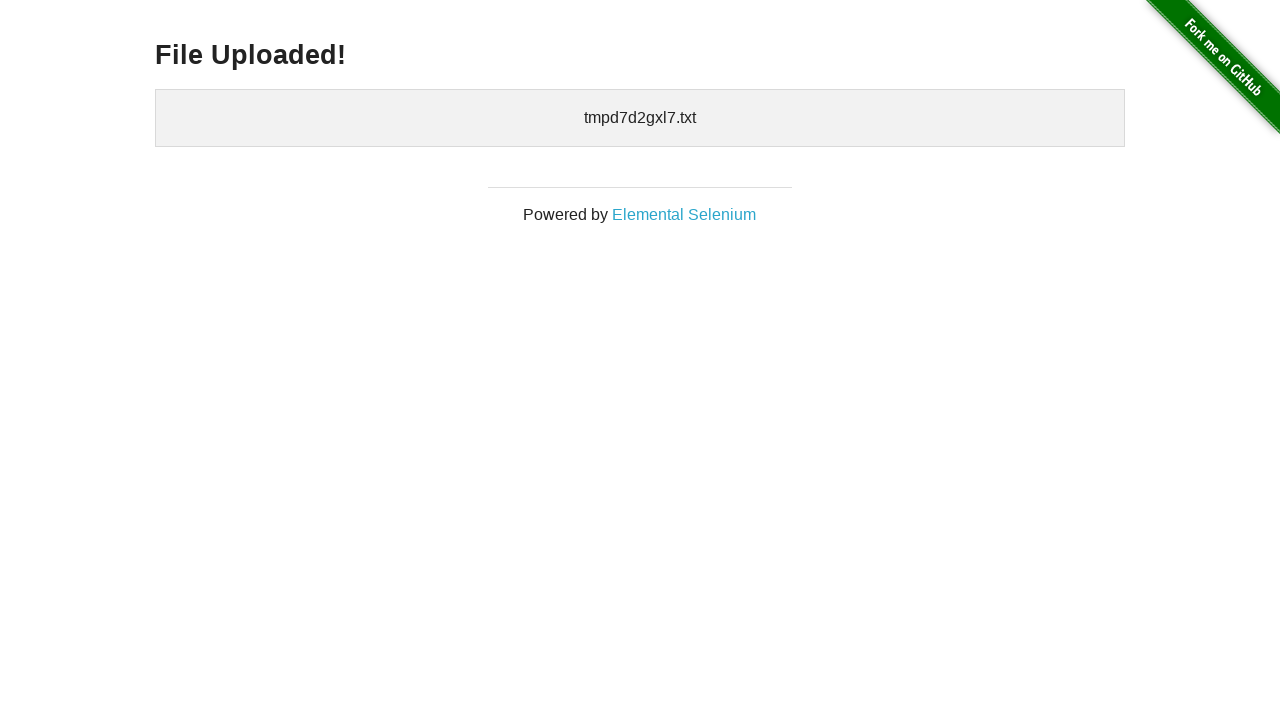

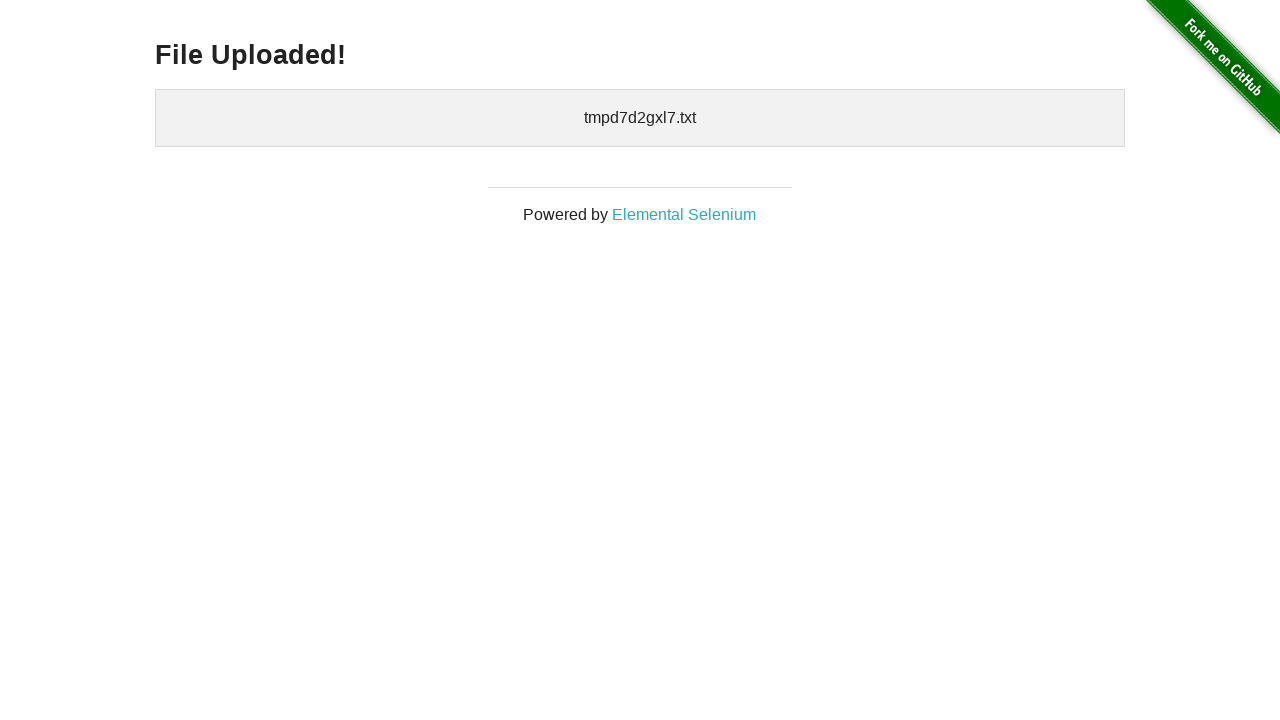